Tests JavaScript confirm alert handling by clicking the JS Confirm button, dismissing the alert dialog, and verifying that the result message shows the cancel action was registered.

Starting URL: http://the-internet.herokuapp.com/javascript_alerts

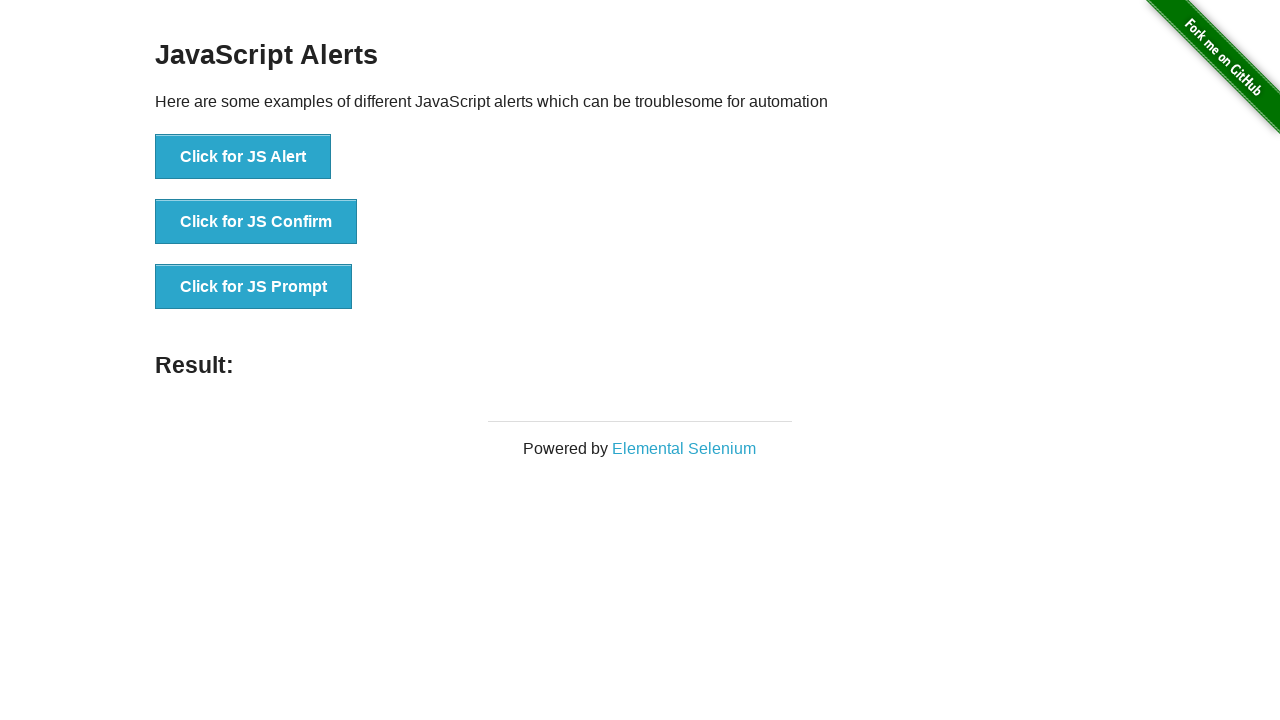

Clicked JS Confirm button at (256, 222) on button[onclick='jsConfirm()']
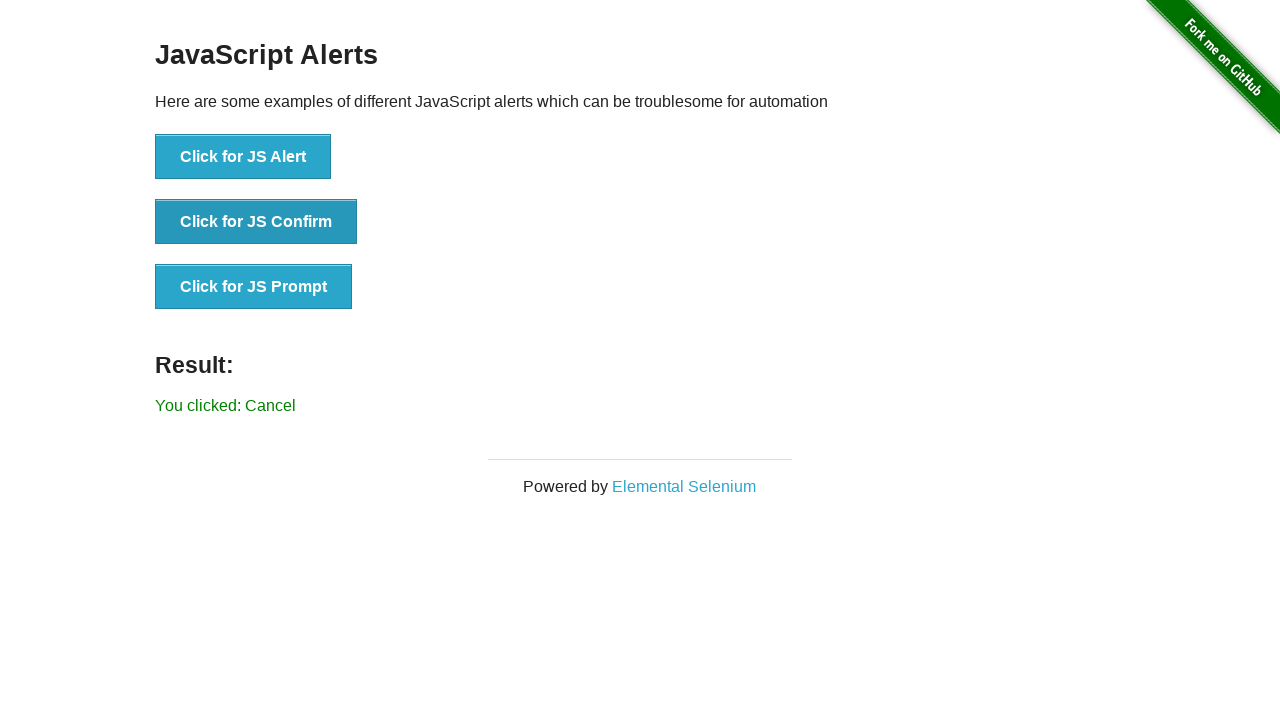

Set up dialog handler to dismiss confirm dialog
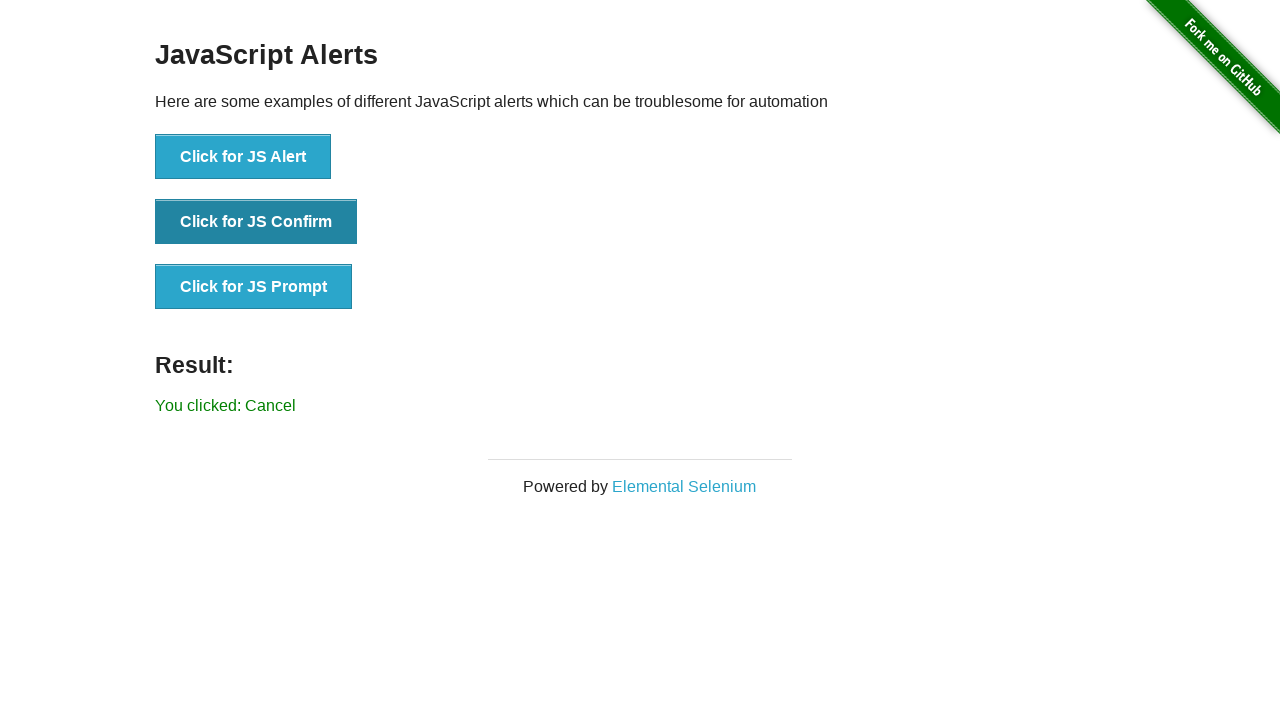

Clicked JS Confirm button again to trigger dialog with handler at (256, 222) on button[onclick='jsConfirm()']
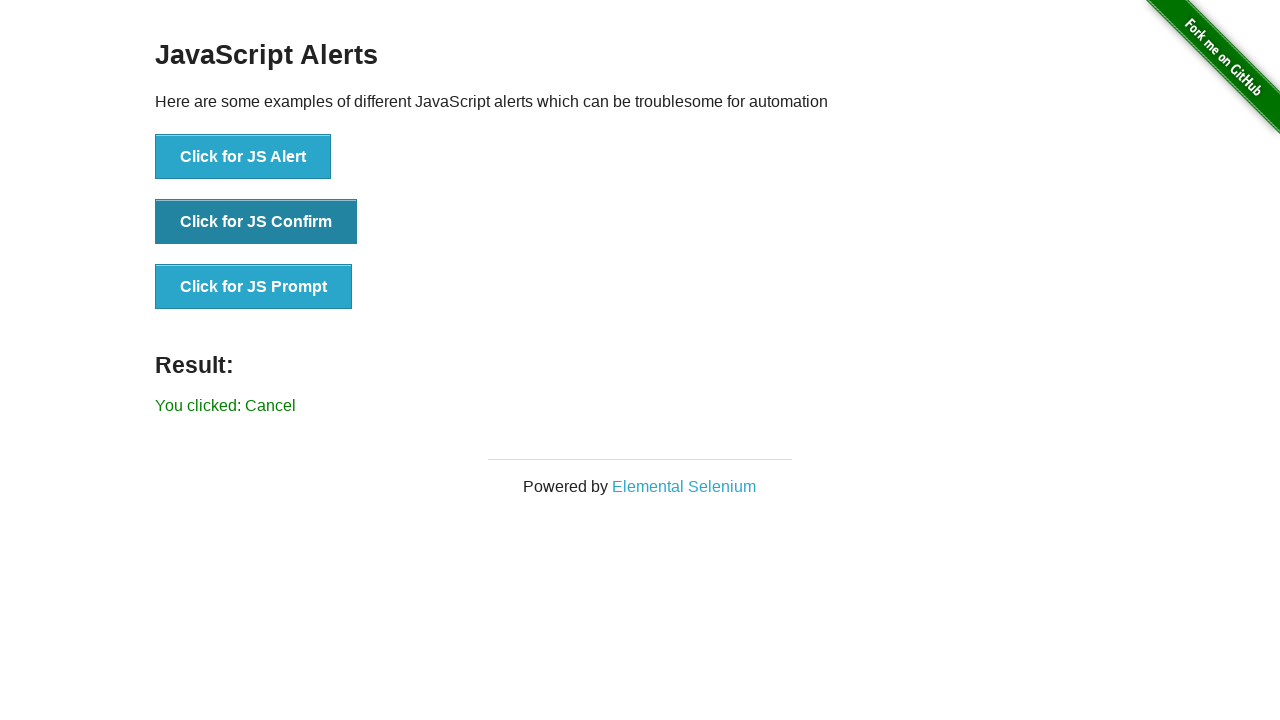

Result message element loaded
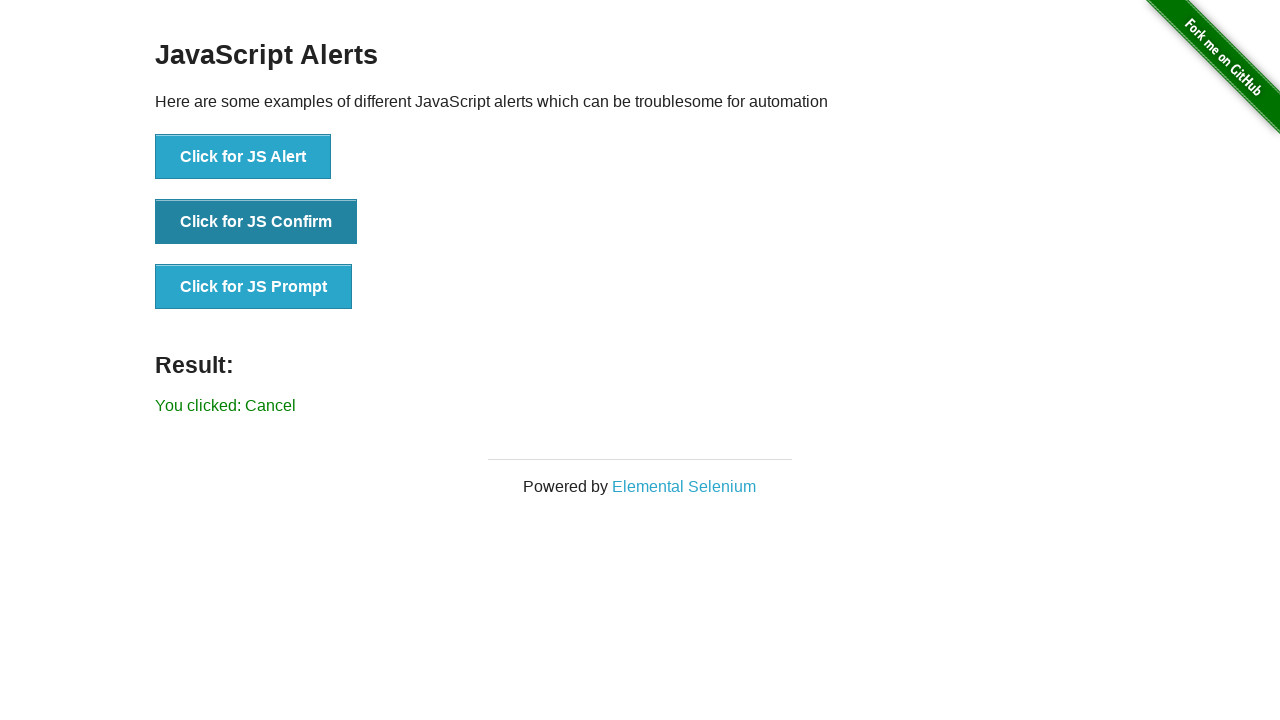

Retrieved result text: 'You clicked: Cancel'
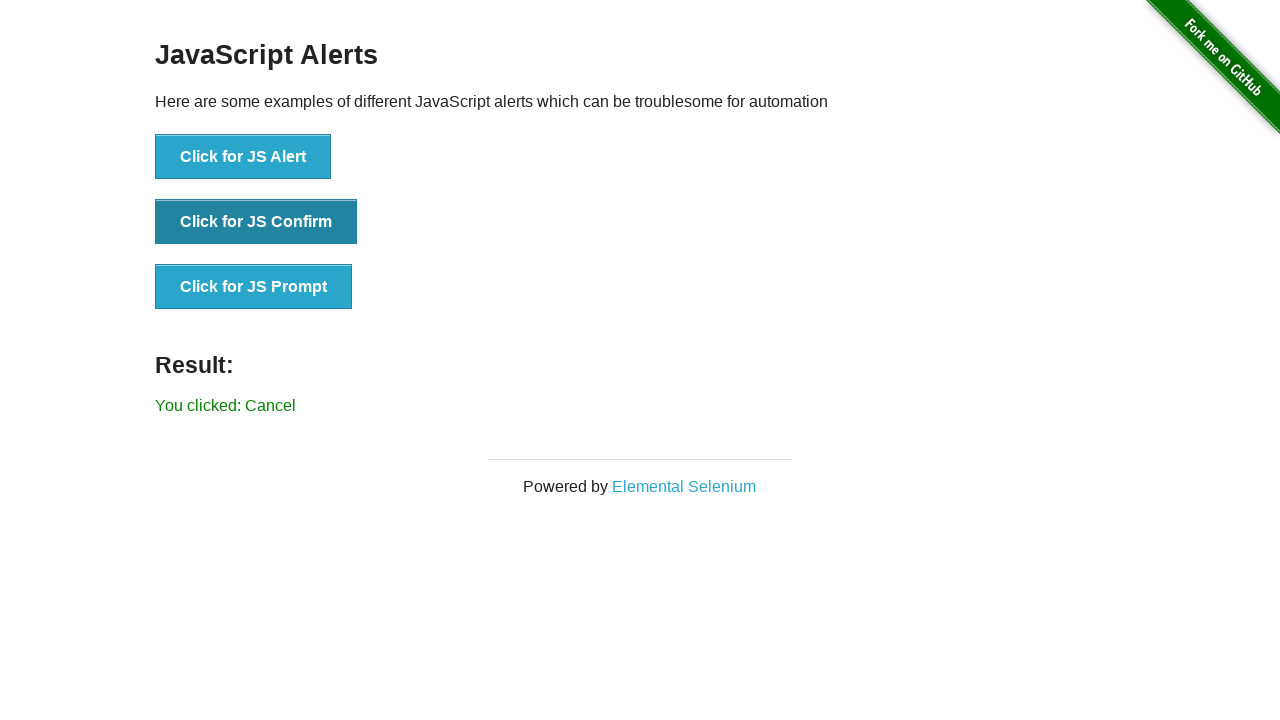

Verified result message shows 'You clicked: Cancel'
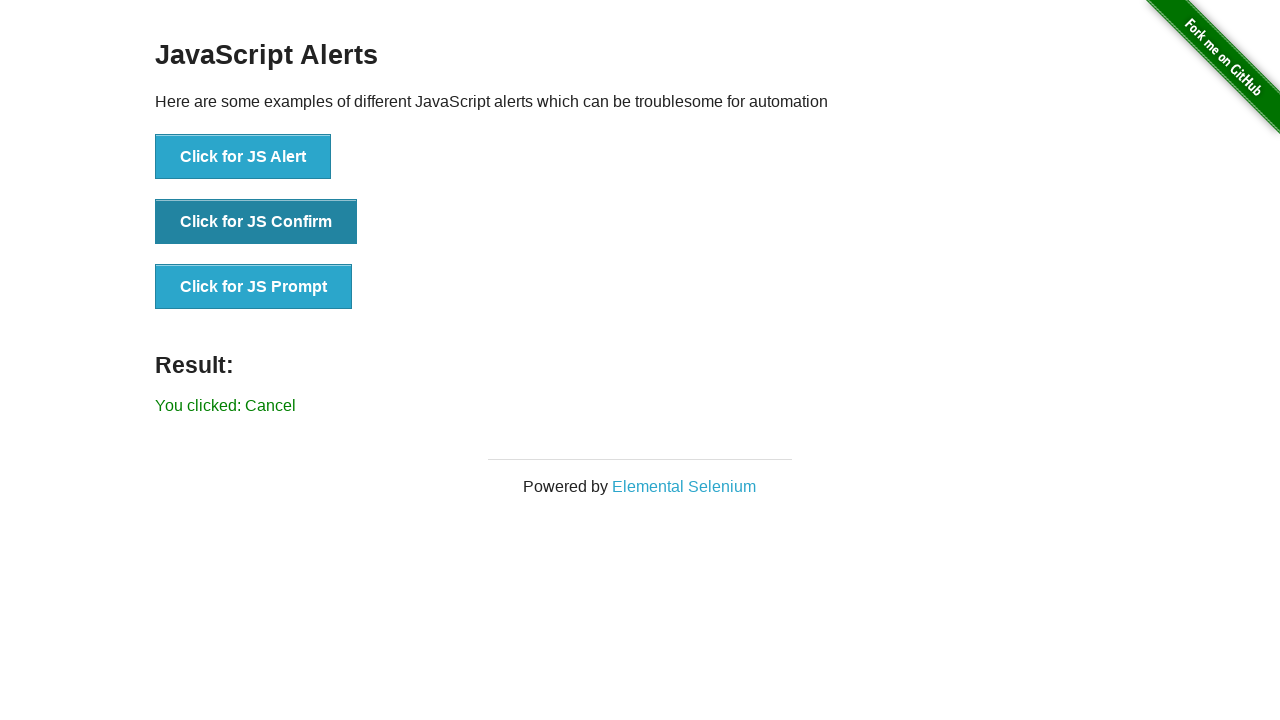

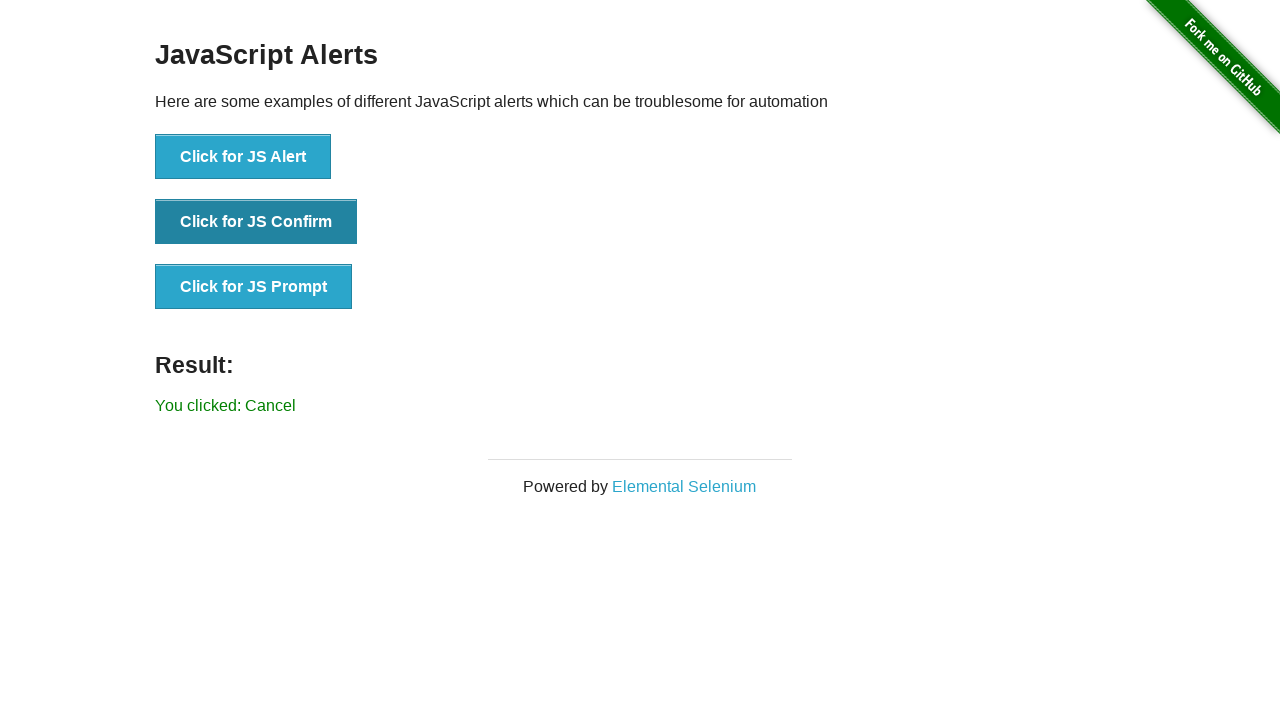